Tests handling of JavaScript confirm box alerts by clicking to trigger the alert, dismissing it (clicking Cancel), and verifying the cancel message is displayed

Starting URL: http://demo.automationtesting.in/Alerts.html

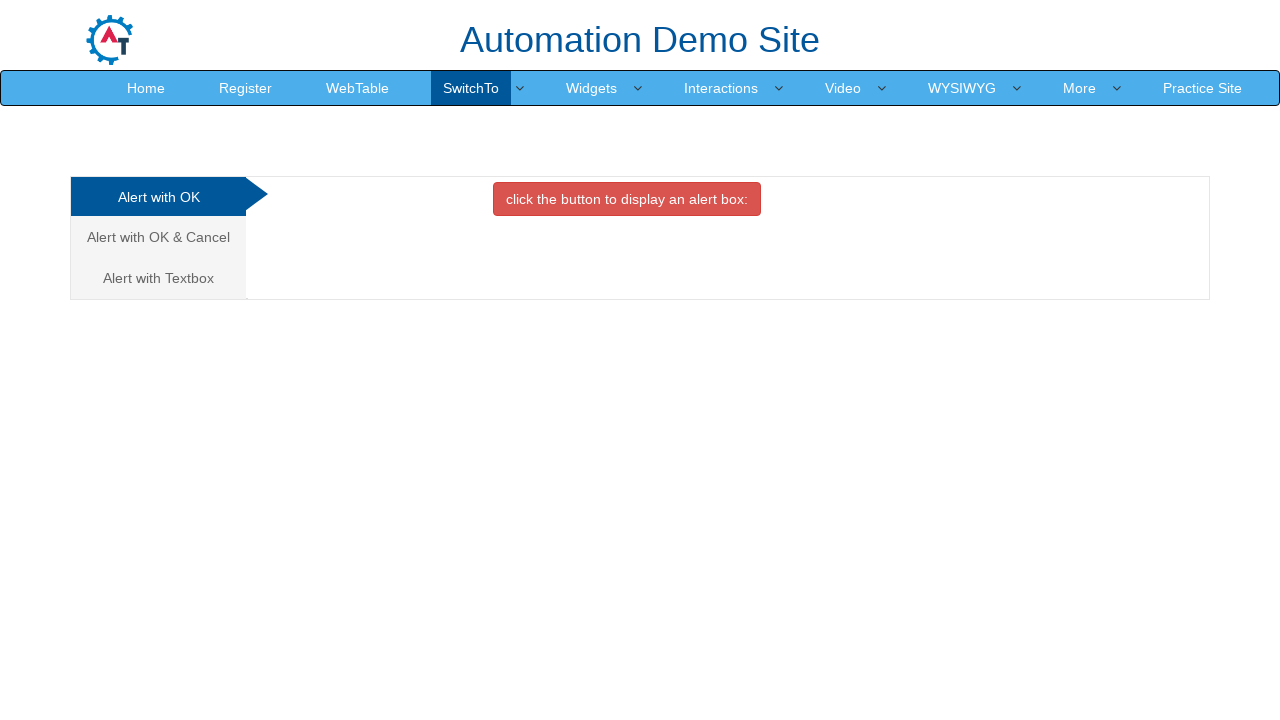

Clicked on 'Alert with OK & Cancel' tab to select alert type at (158, 237) on xpath=//a[contains(text(),'Alert with OK & Cancel')]
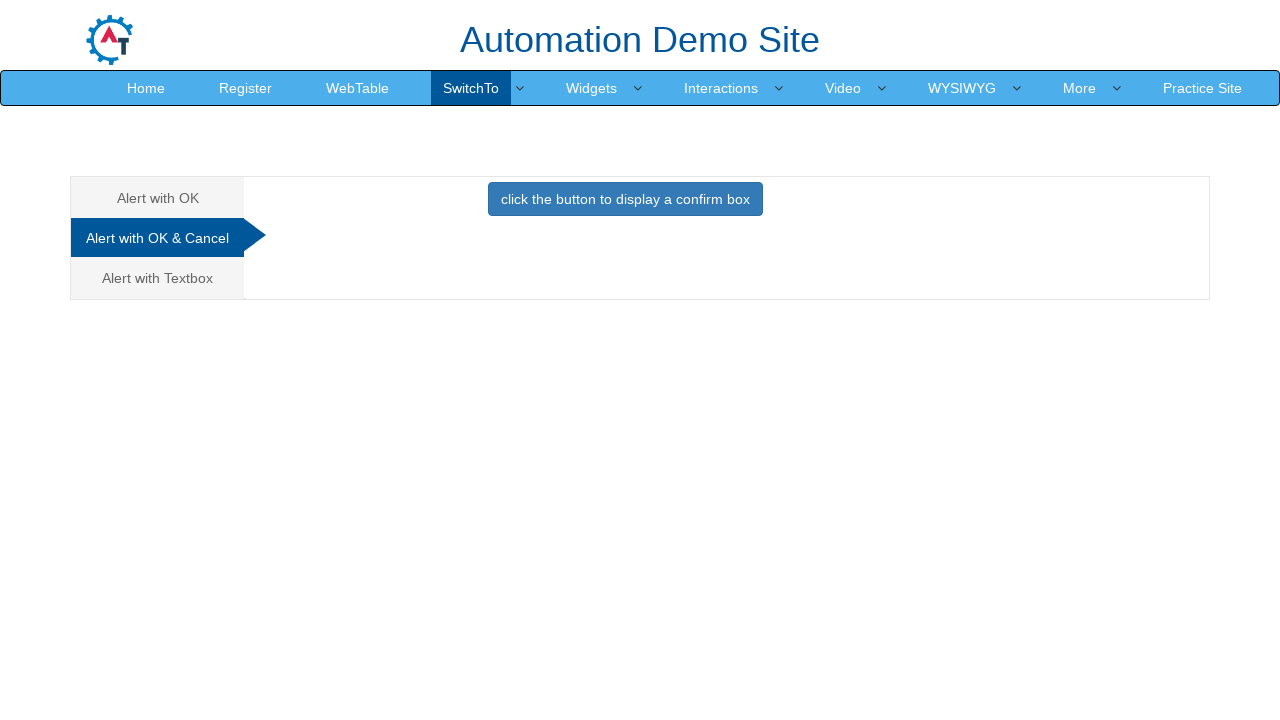

Clicked button to trigger confirm box alert at (625, 199) on xpath=//button[contains(text(),'click the button to display a confirm box')]
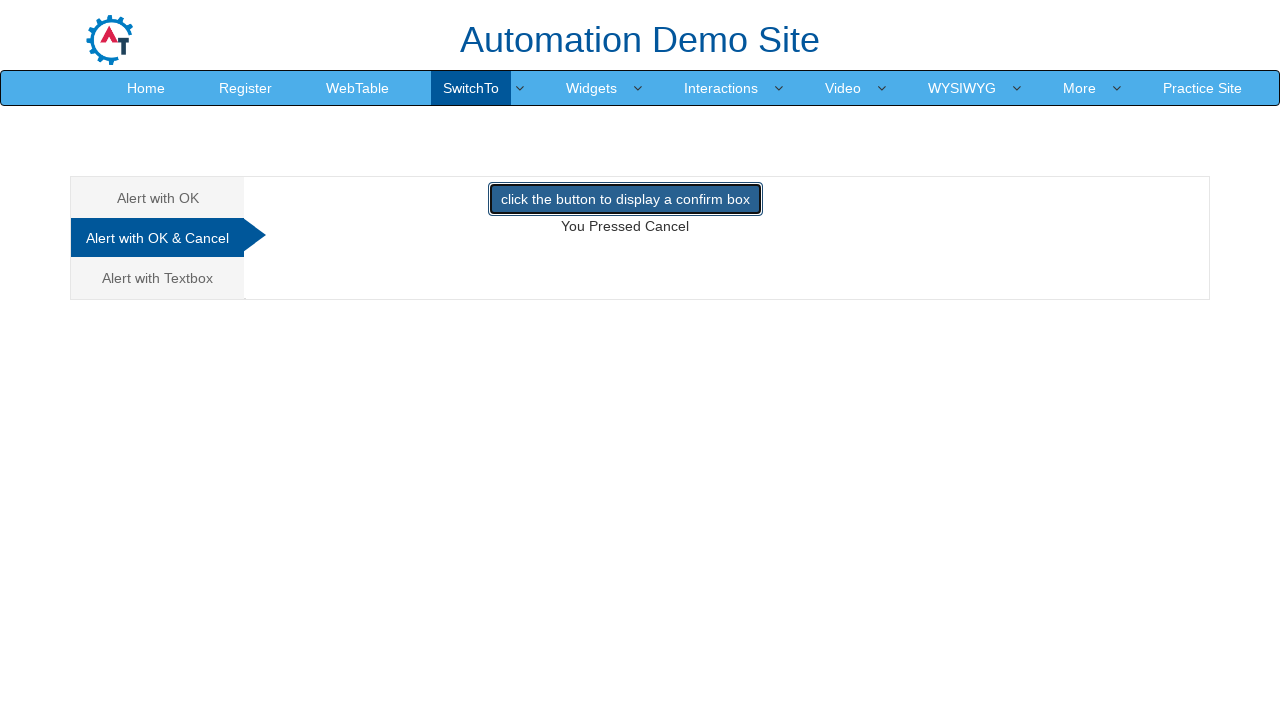

Set up dialog handler to dismiss confirm dialog
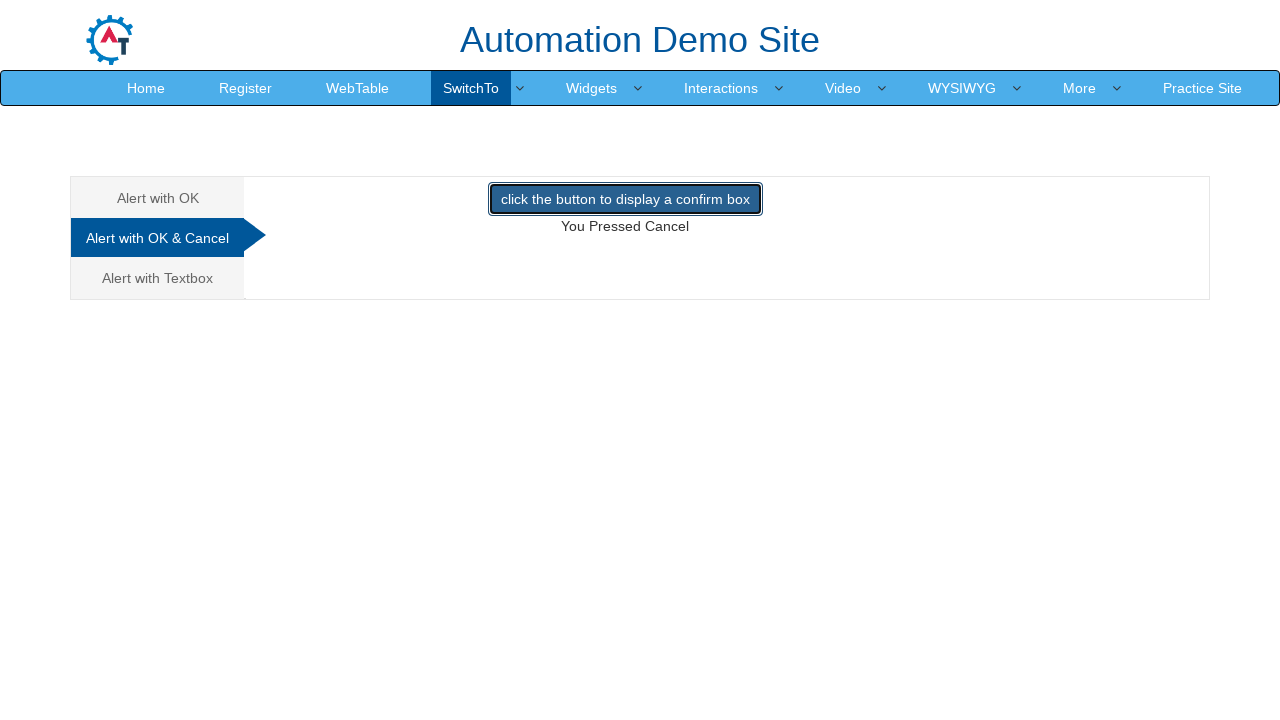

Re-clicked button to trigger confirm dialog with handler active at (625, 199) on xpath=//button[contains(text(),'click the button to display a confirm box')]
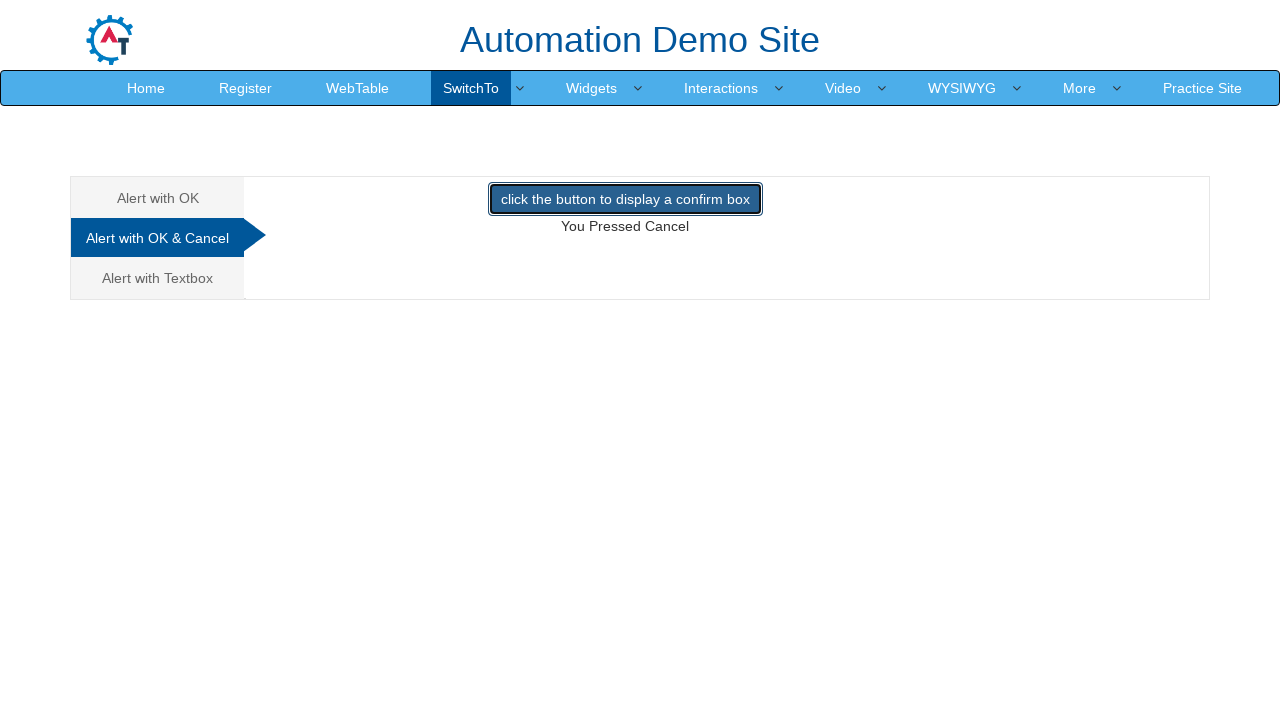

Cancel message displayed and verified
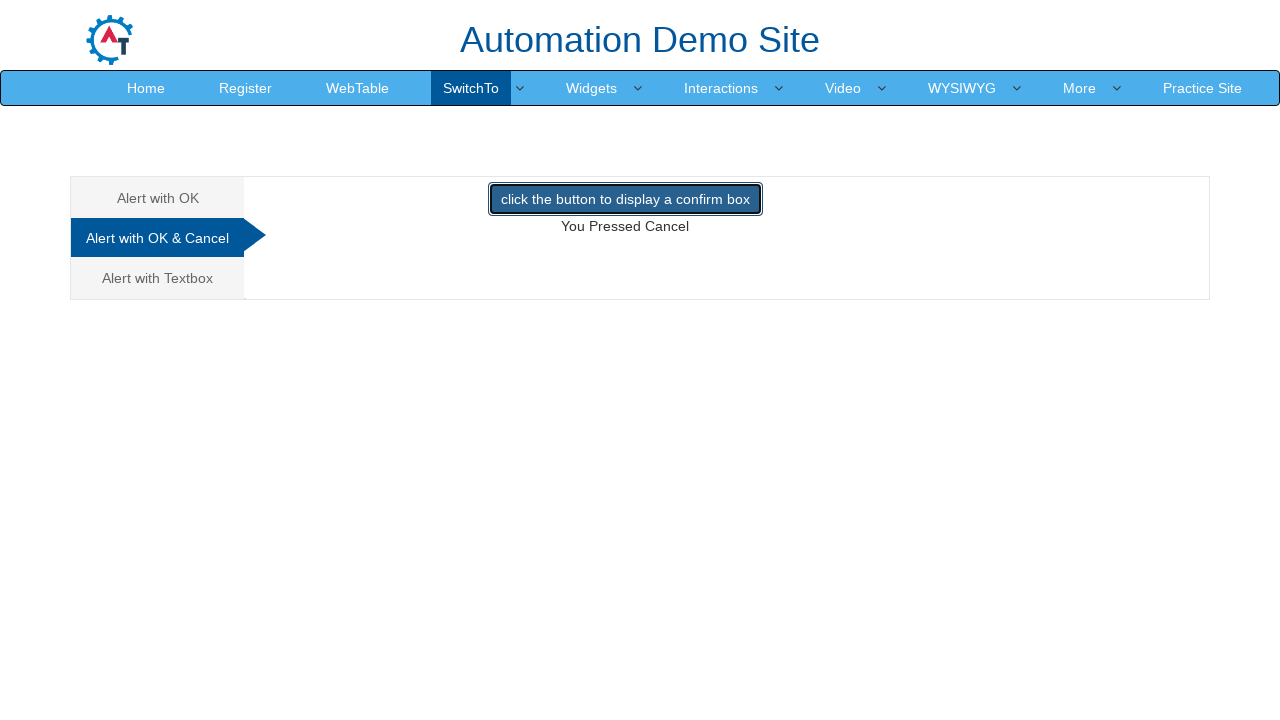

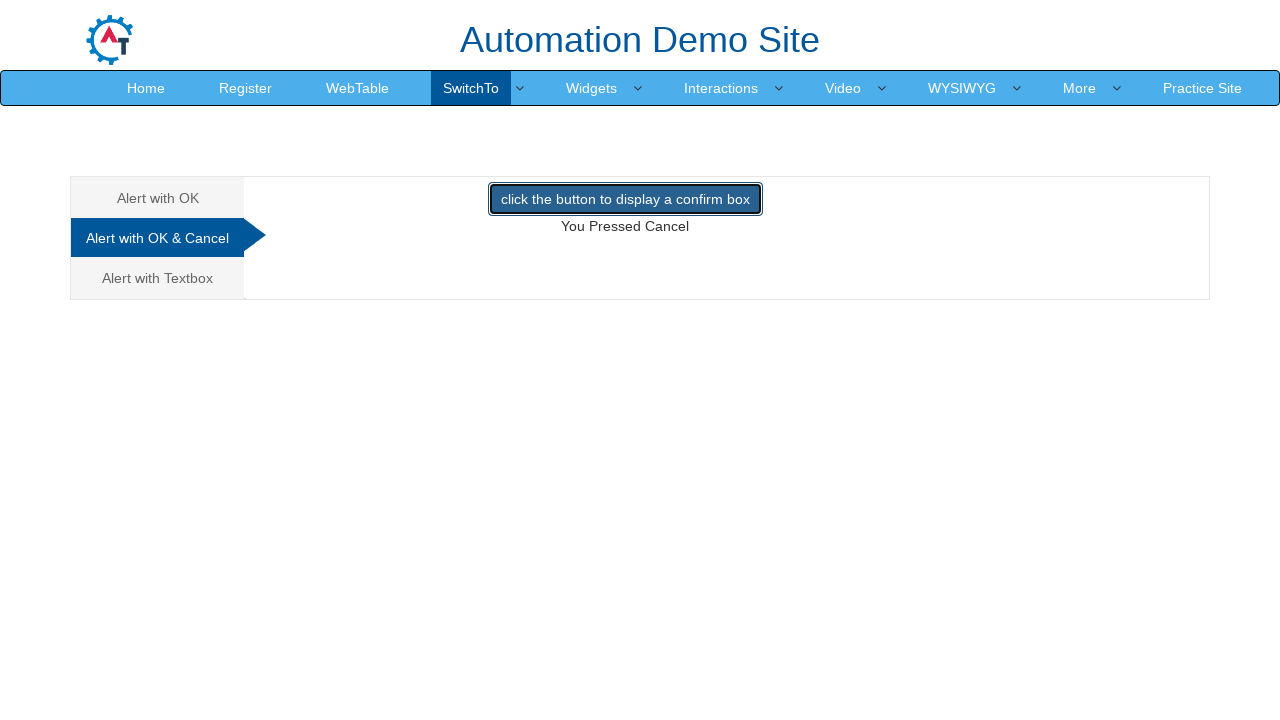